Tests that an input field has the correct maxlength attribute value by navigating to a demo page and verifying the attribute

Starting URL: https://www.wufoo.com/html5/maxlength-attribute/

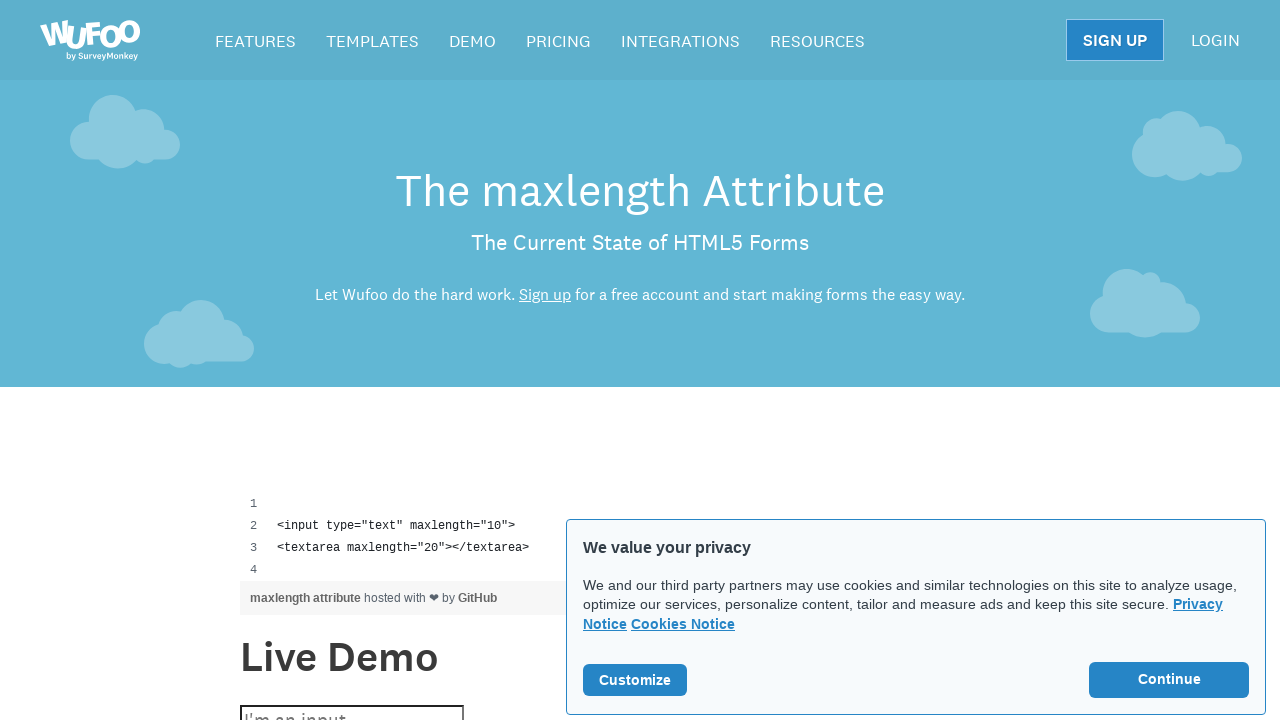

Navigated to Wufoo HTML5 maxlength attribute demo page
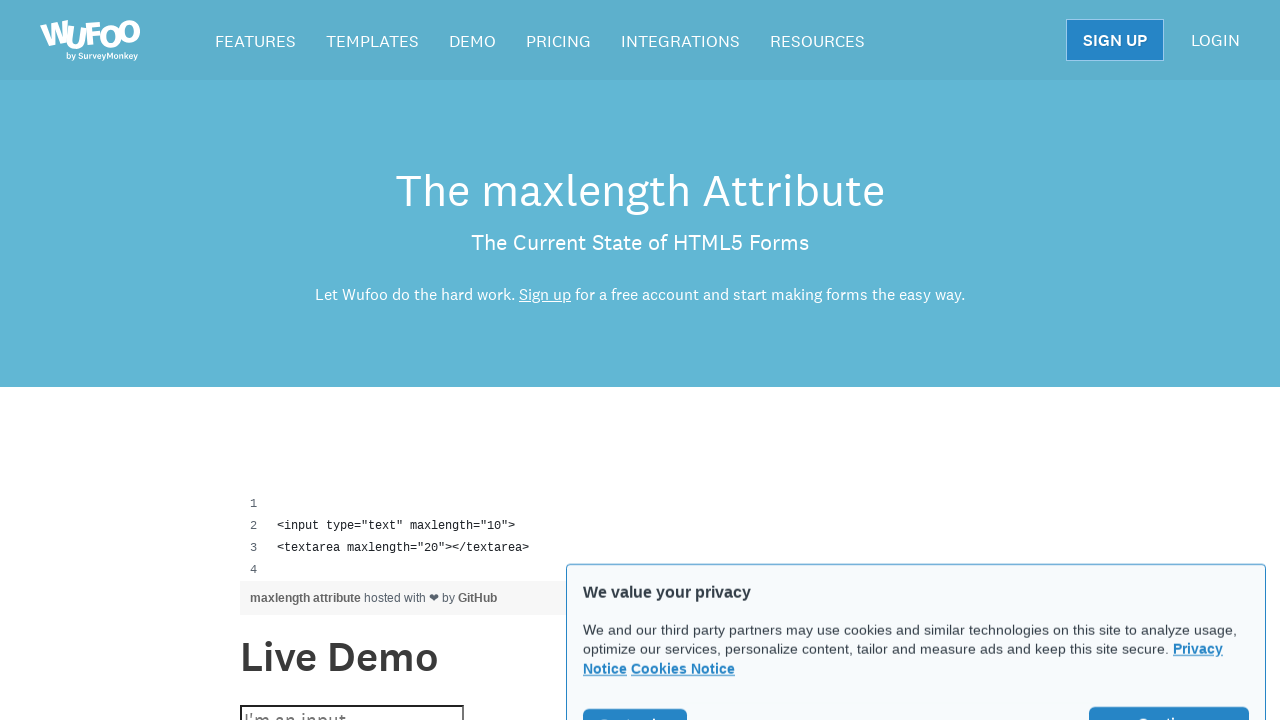

Located input field with maxlength attribute
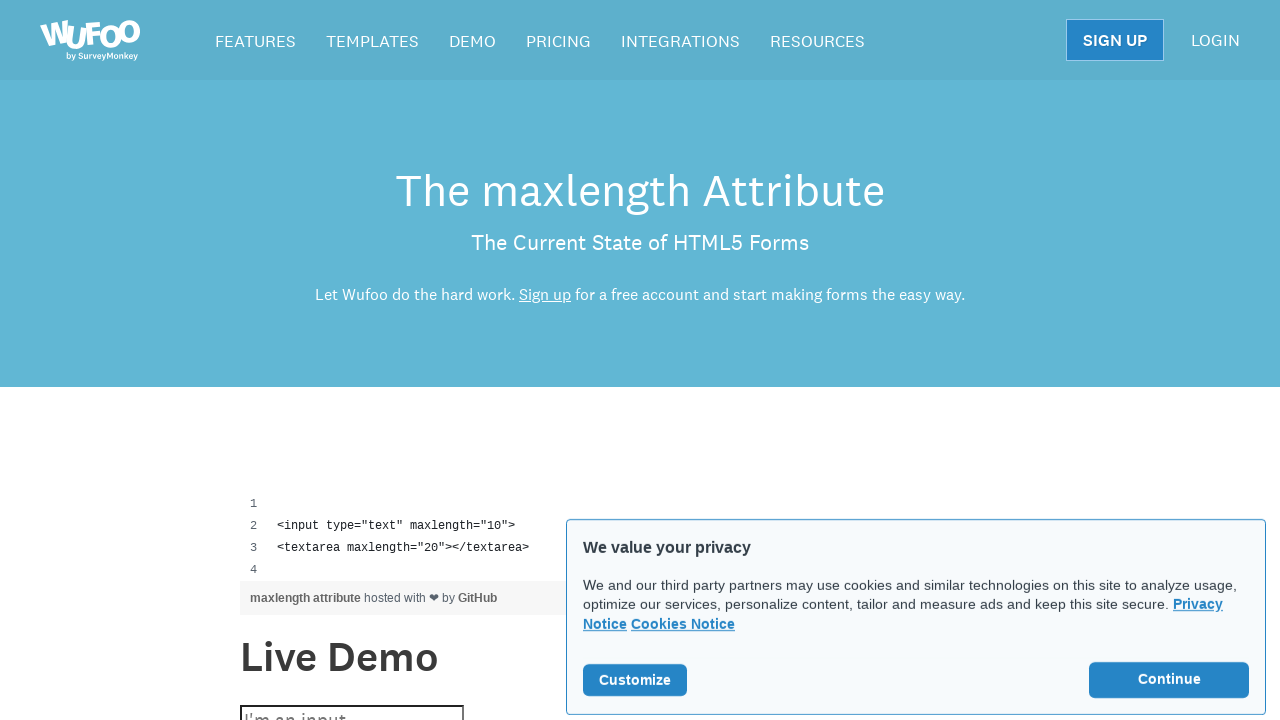

Retrieved maxlength attribute value: '10'
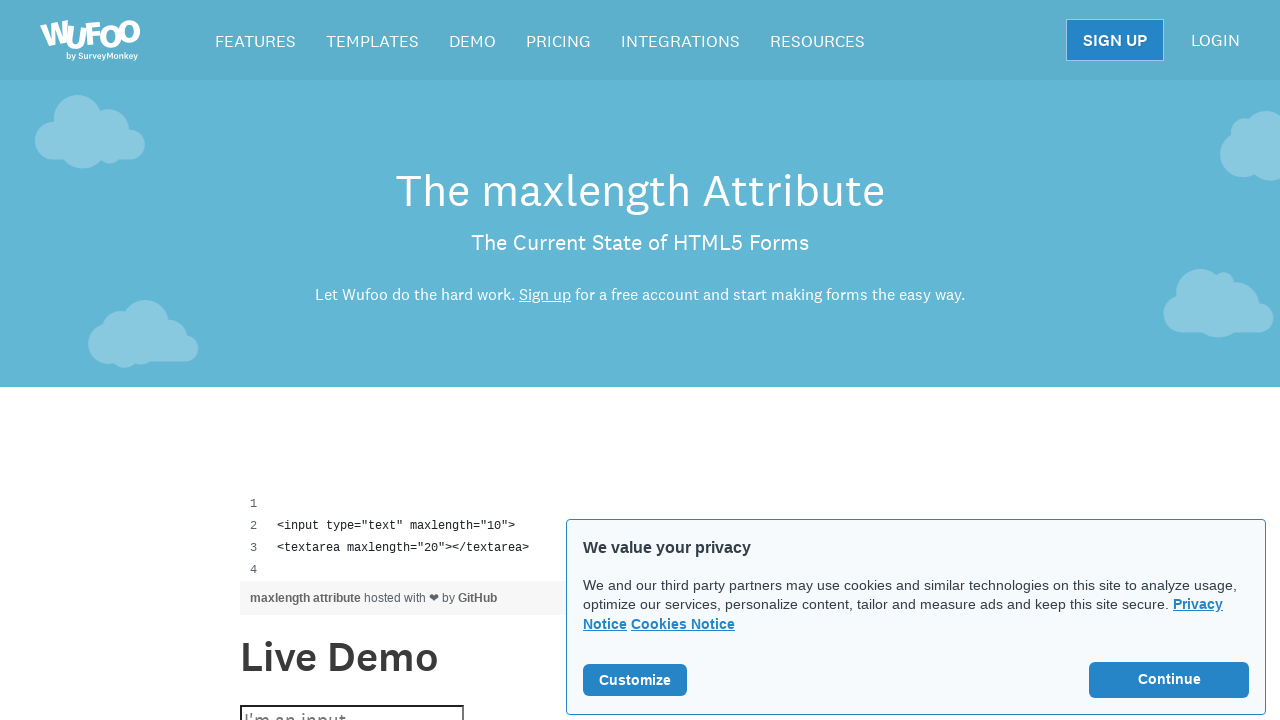

Verified that maxlength attribute value is '10' as expected
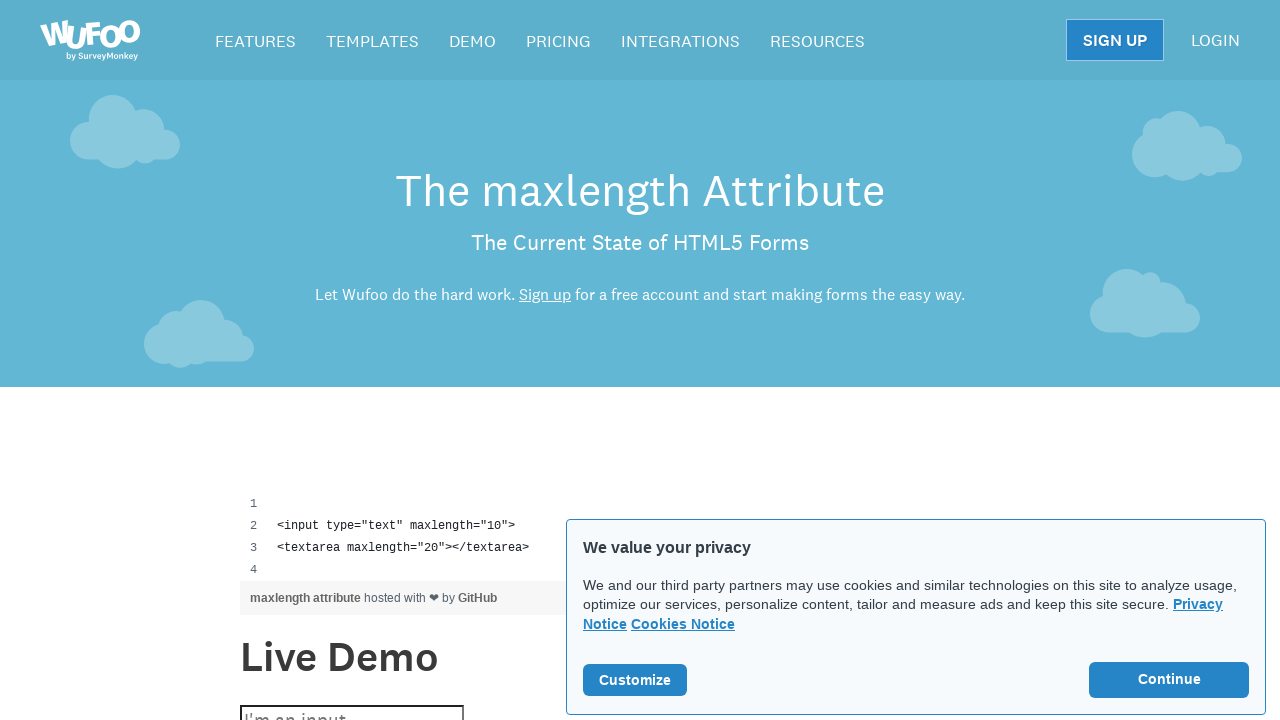

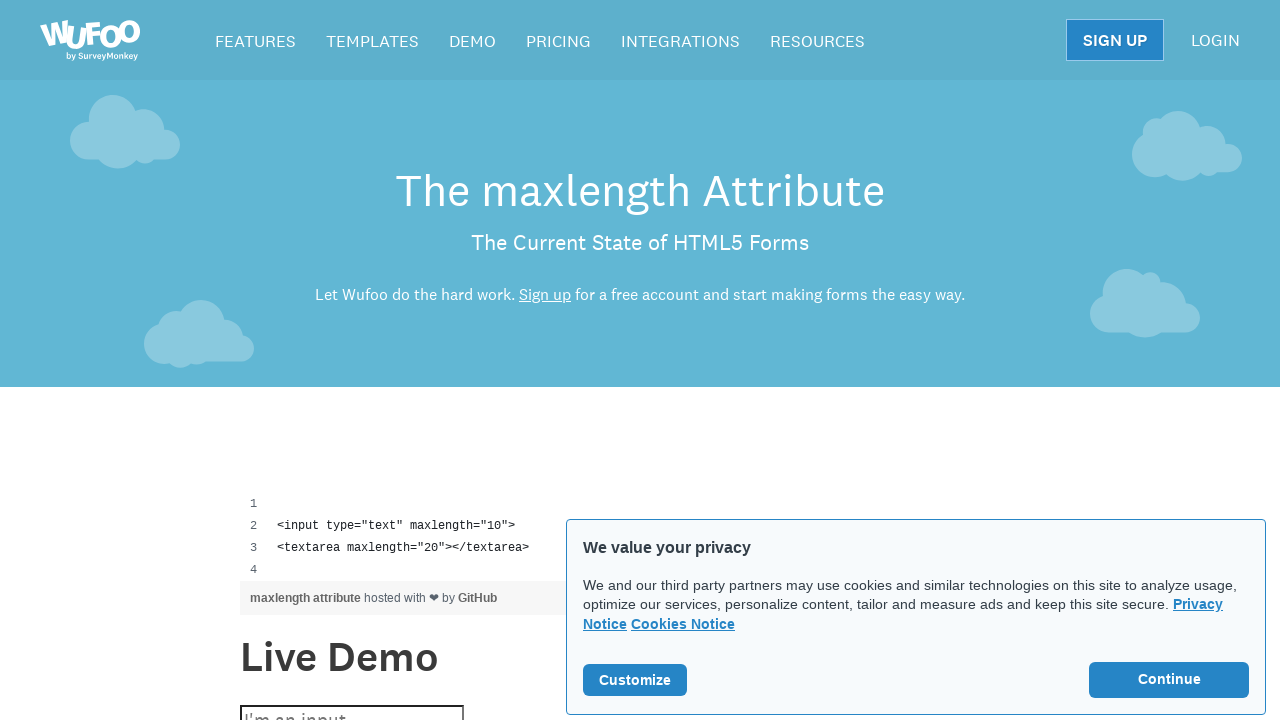